Tests navigation through footer links by opening each link in a new tab and verifying the page titles

Starting URL: http://qaclickacademy.com/practice.php

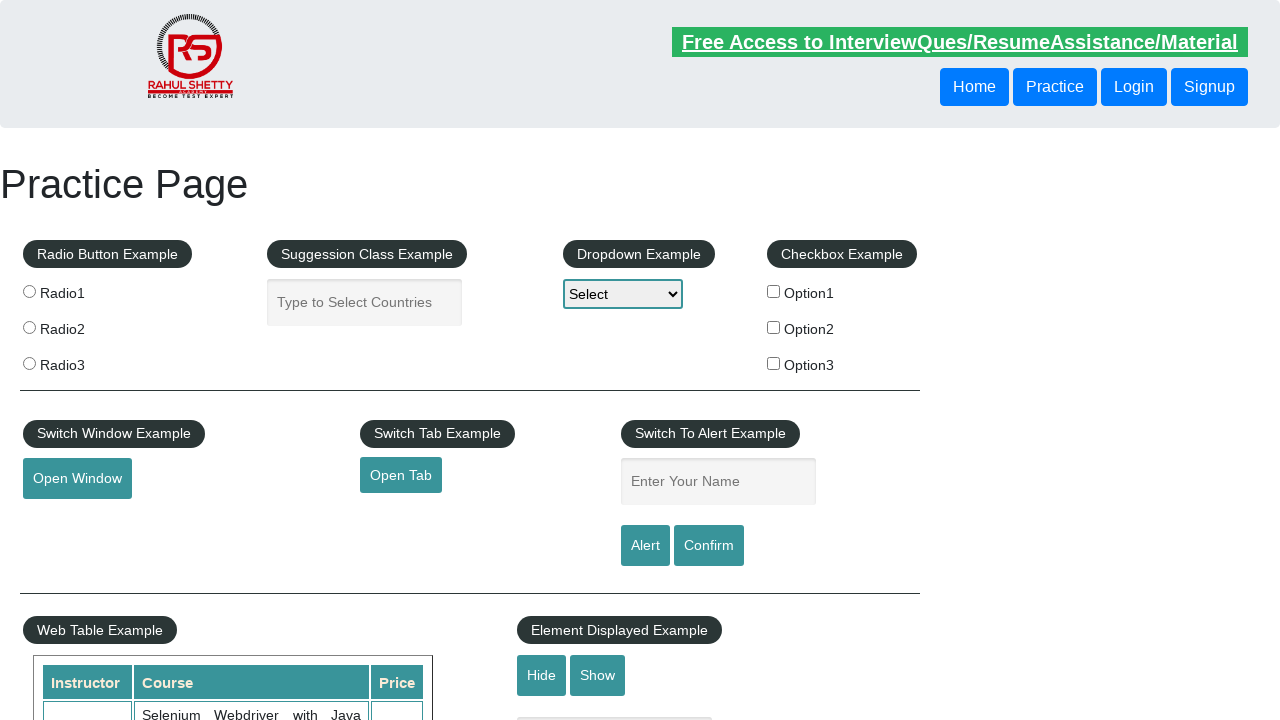

Navigated to starting URL: http://qaclickacademy.com/practice.php
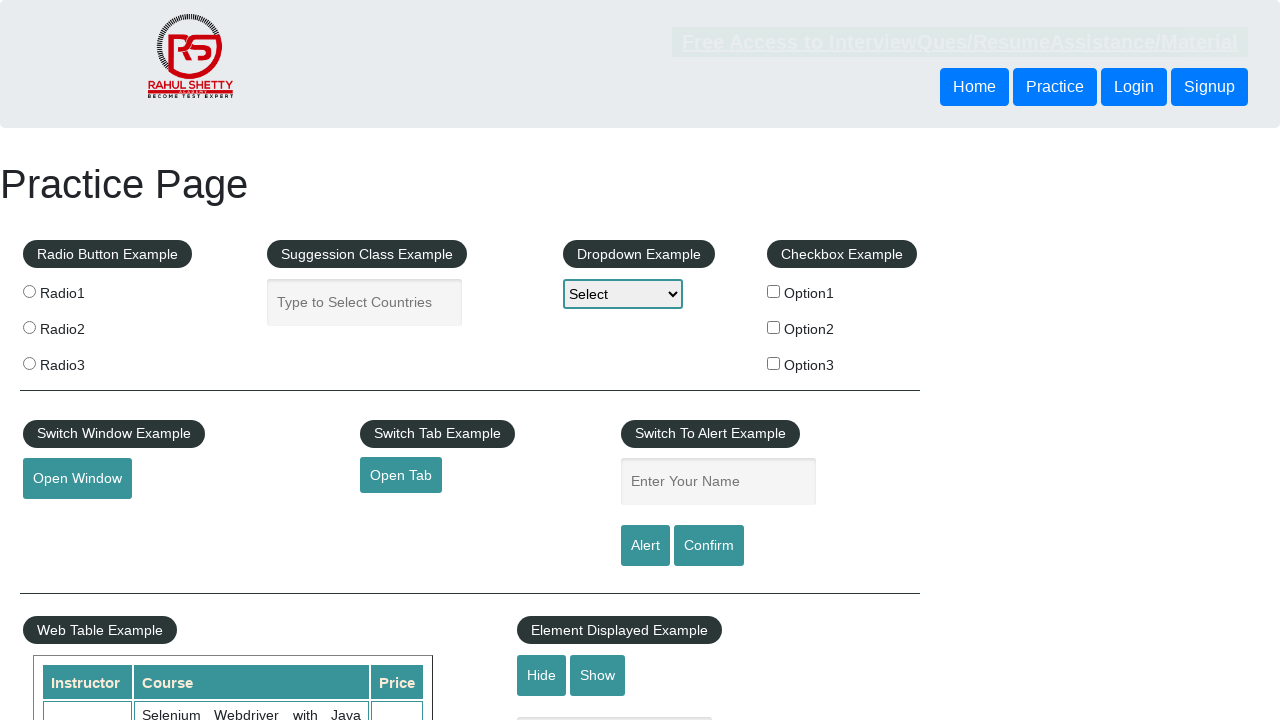

Counted total links on page: 27
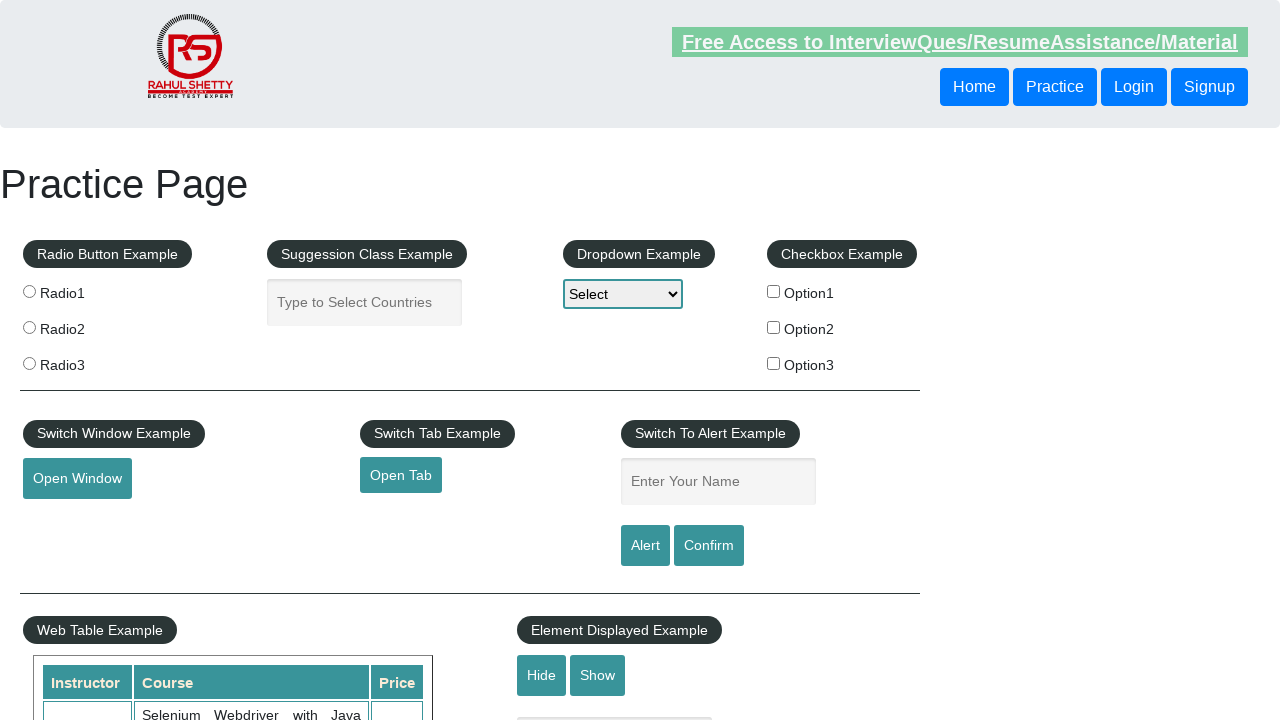

Located footer section and counted footer links: 20
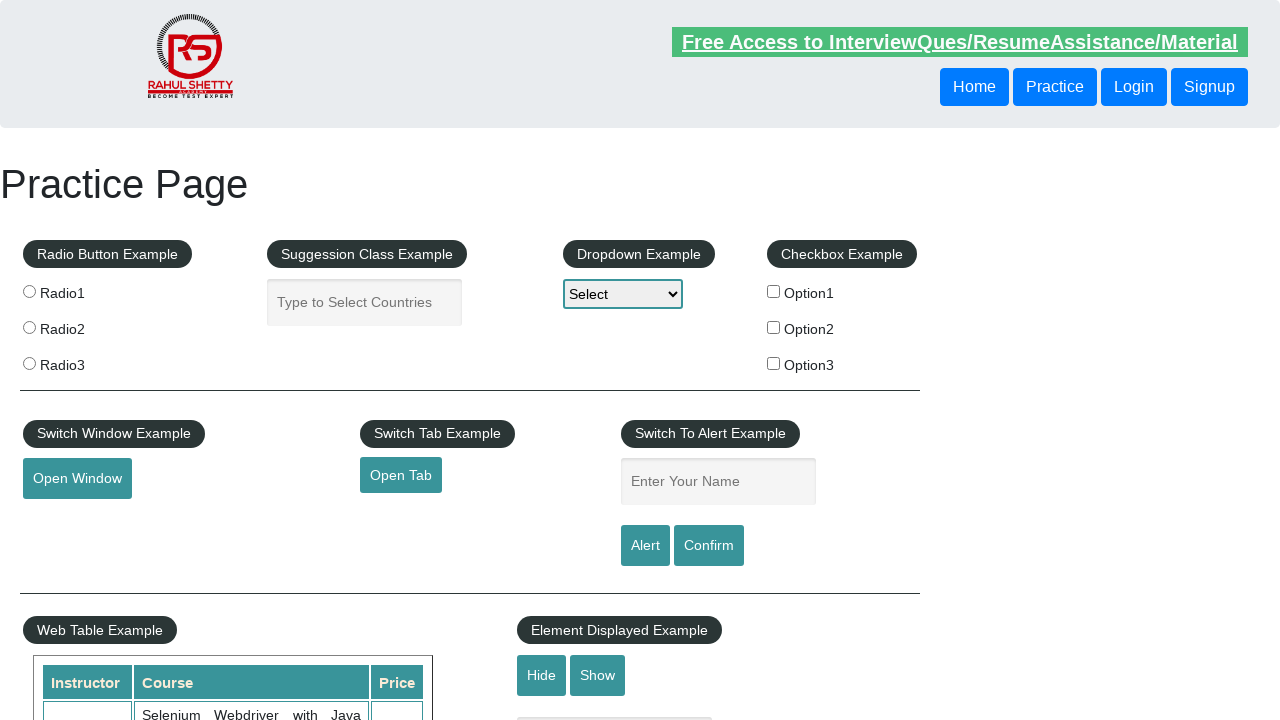

Located first column of footer and counted links: 5
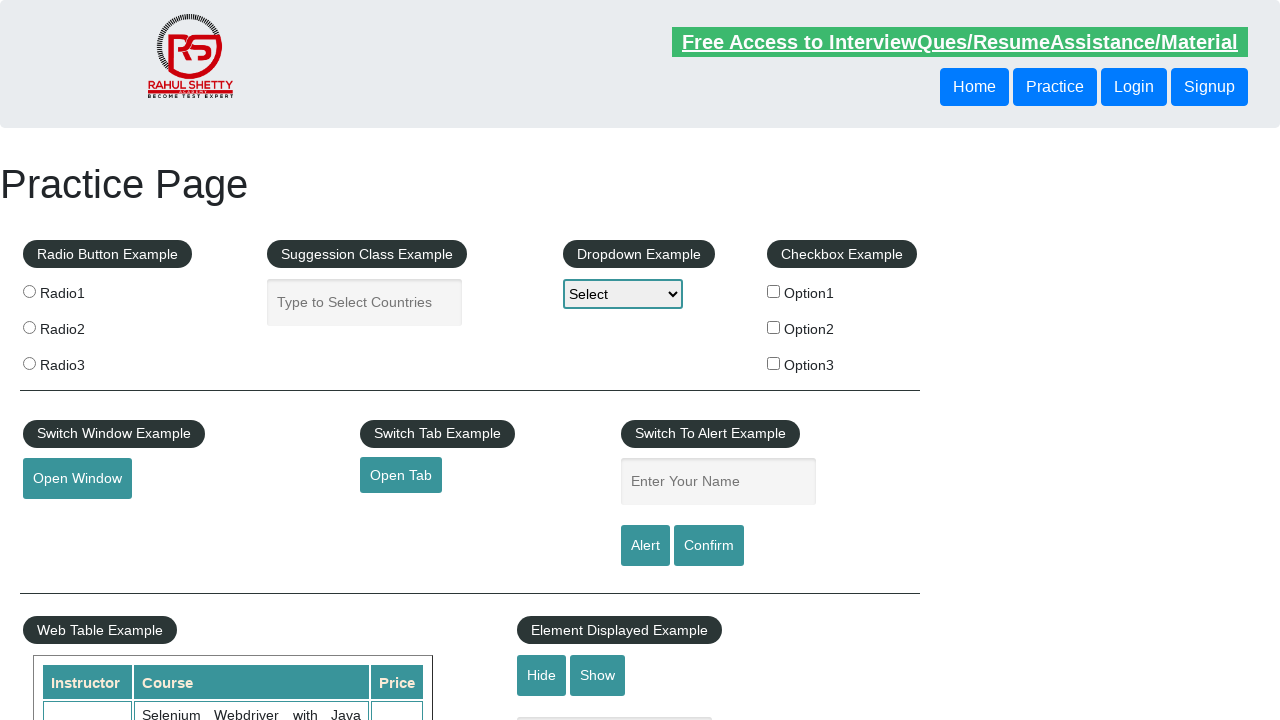

Opened footer link 1 in new tab using Ctrl+Click at (68, 520) on #gf-BIG >> xpath=//table/tbody/tr/td[1]/ul >> a >> nth=1
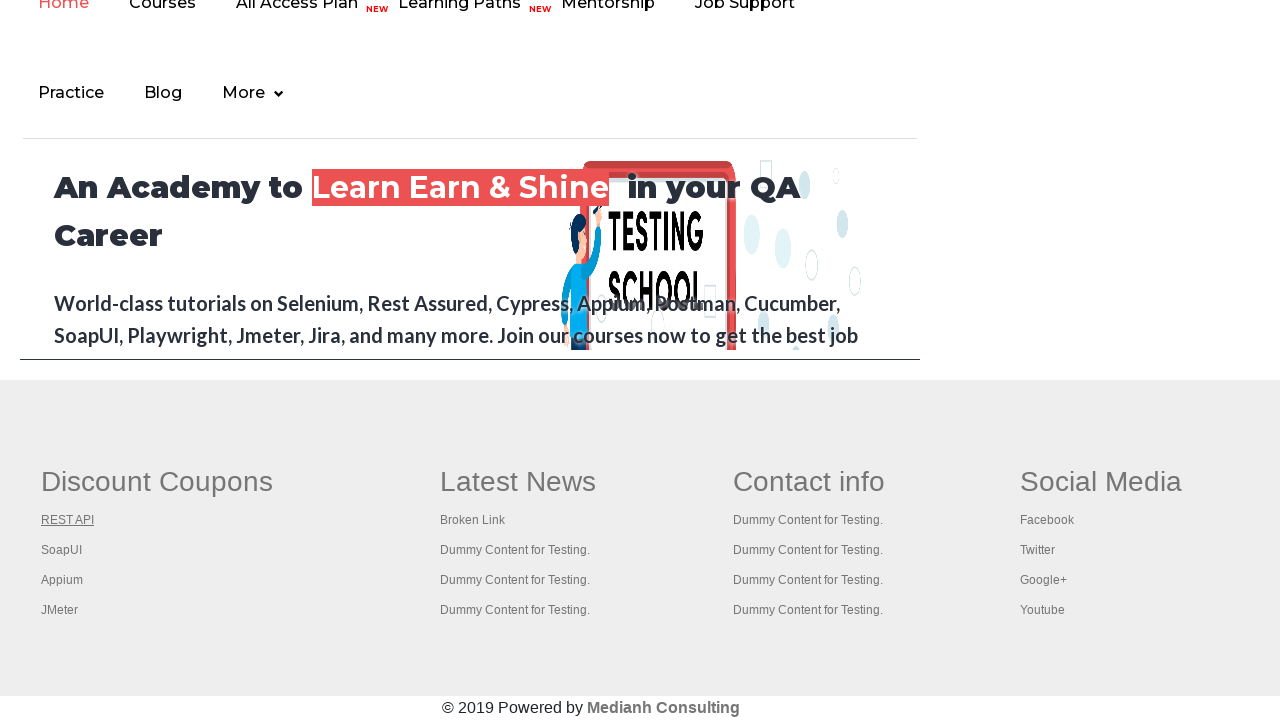

Waited 1000ms for tab 1 to open
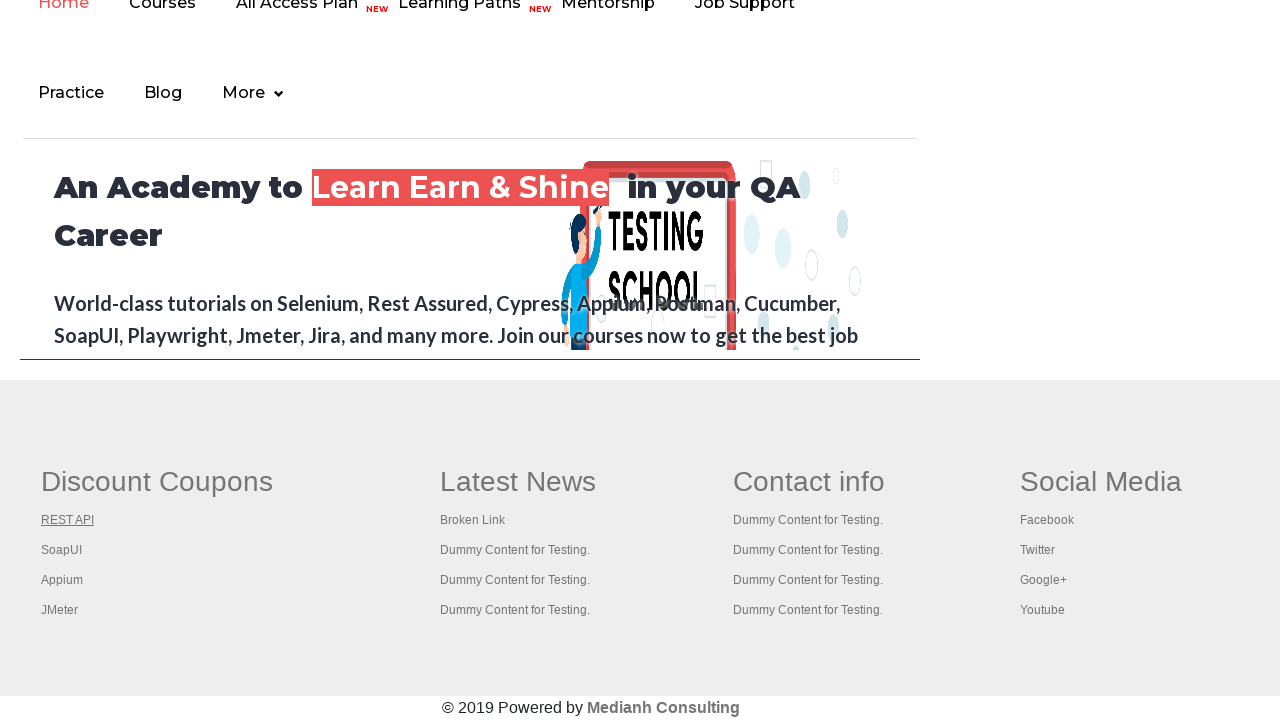

Opened footer link 2 in new tab using Ctrl+Click at (62, 550) on #gf-BIG >> xpath=//table/tbody/tr/td[1]/ul >> a >> nth=2
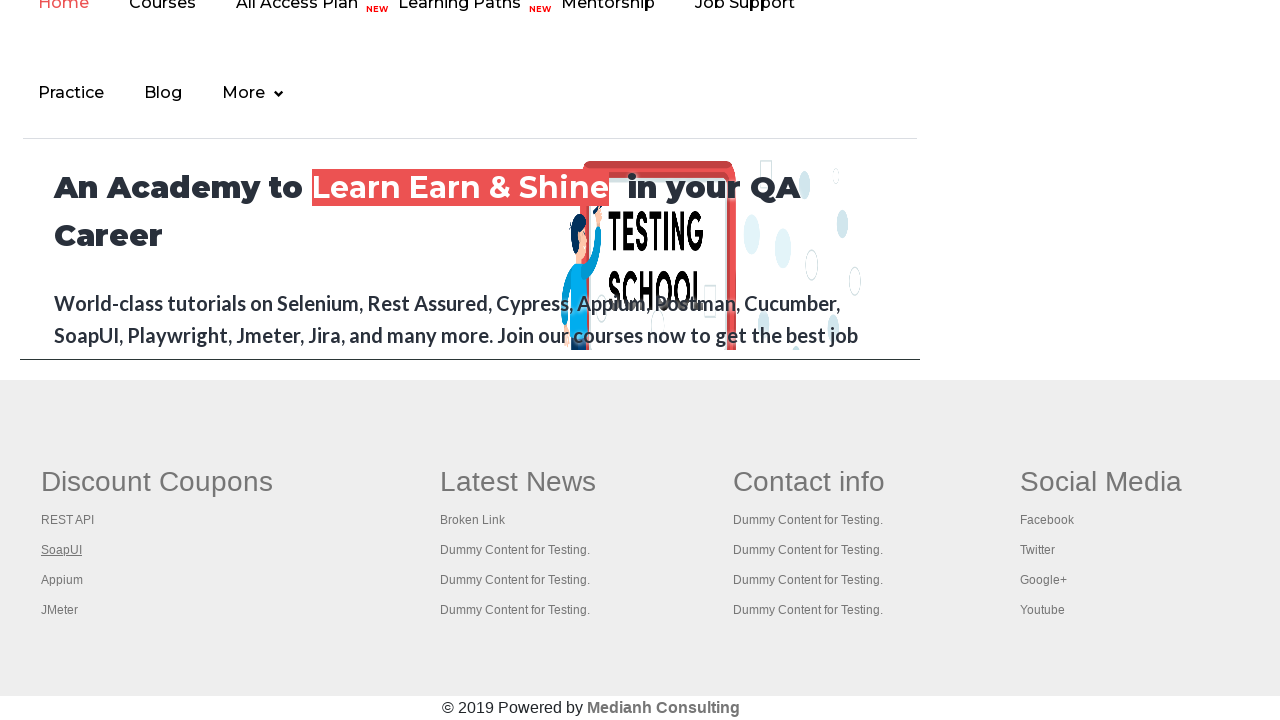

Waited 1000ms for tab 2 to open
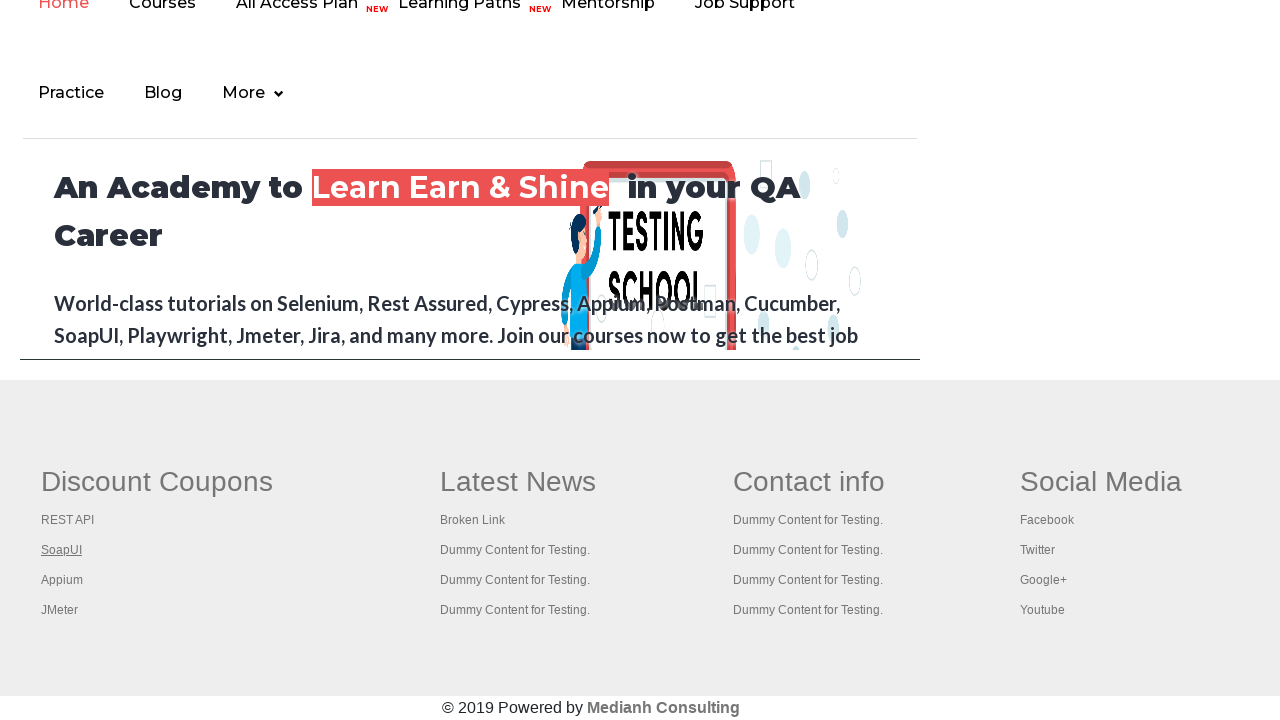

Opened footer link 3 in new tab using Ctrl+Click at (62, 580) on #gf-BIG >> xpath=//table/tbody/tr/td[1]/ul >> a >> nth=3
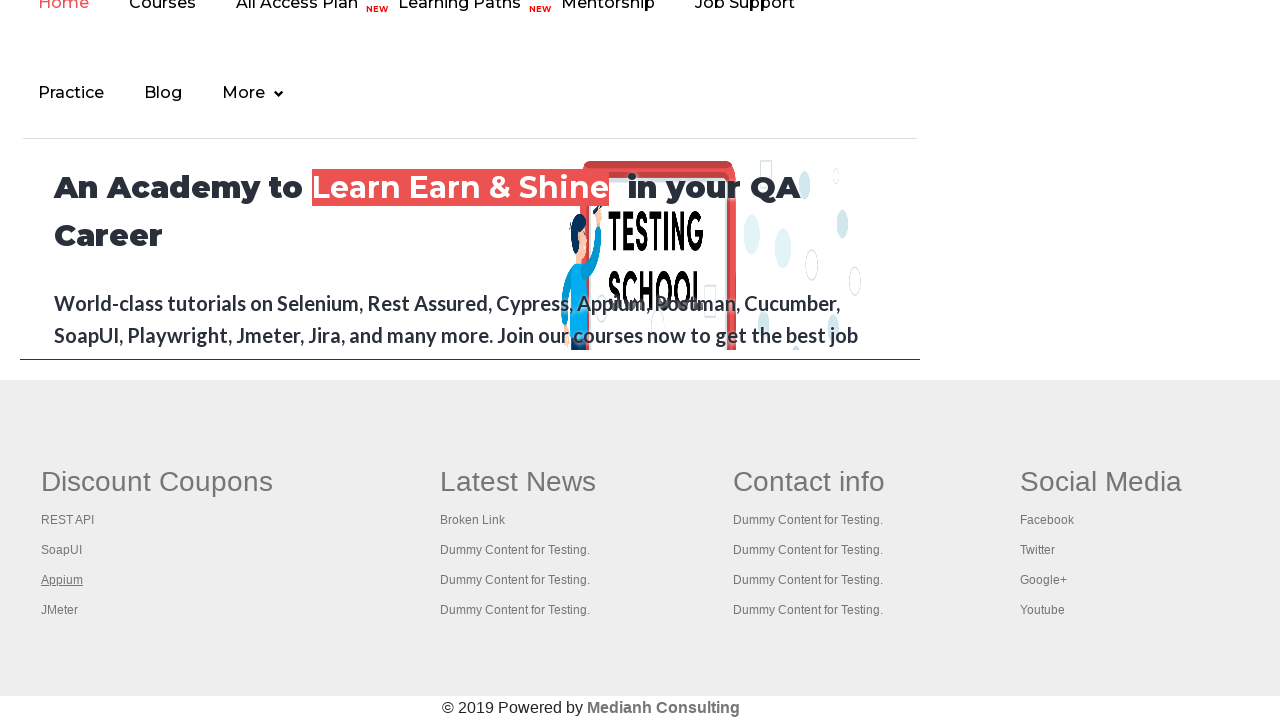

Waited 1000ms for tab 3 to open
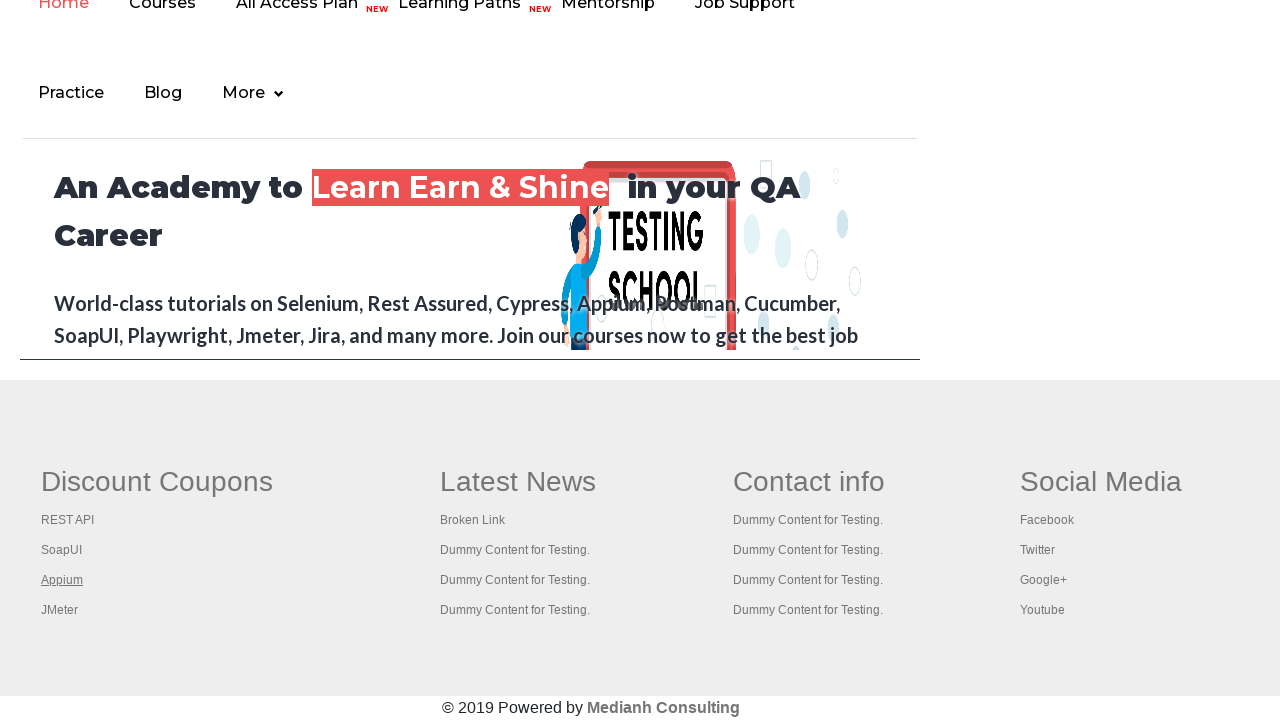

Opened footer link 4 in new tab using Ctrl+Click at (60, 610) on #gf-BIG >> xpath=//table/tbody/tr/td[1]/ul >> a >> nth=4
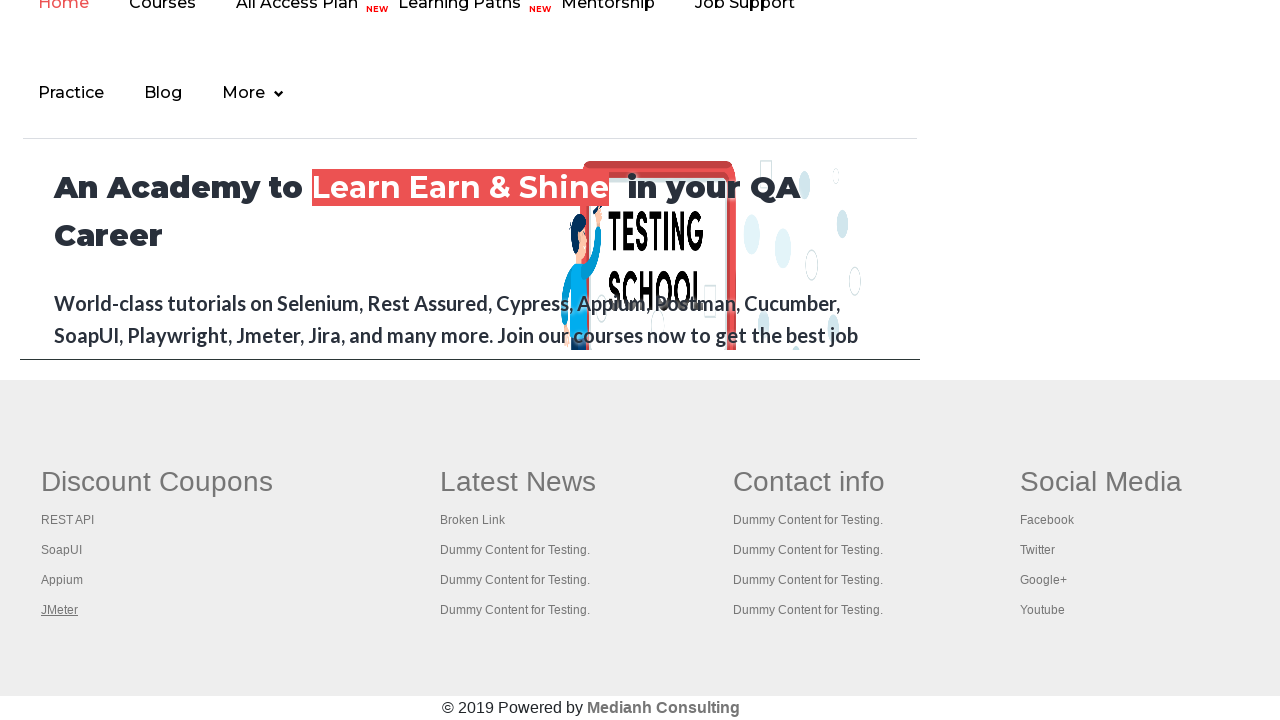

Waited 1000ms for tab 4 to open
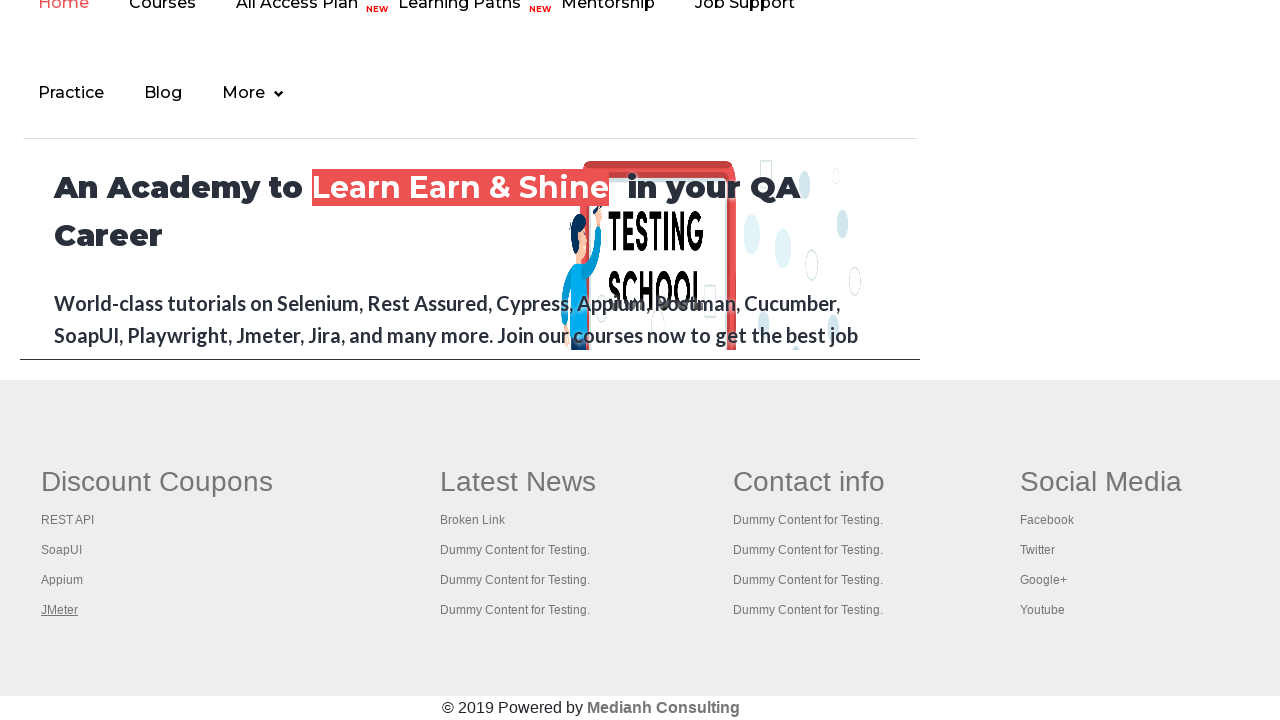

Retrieved all open pages/tabs: 5 total
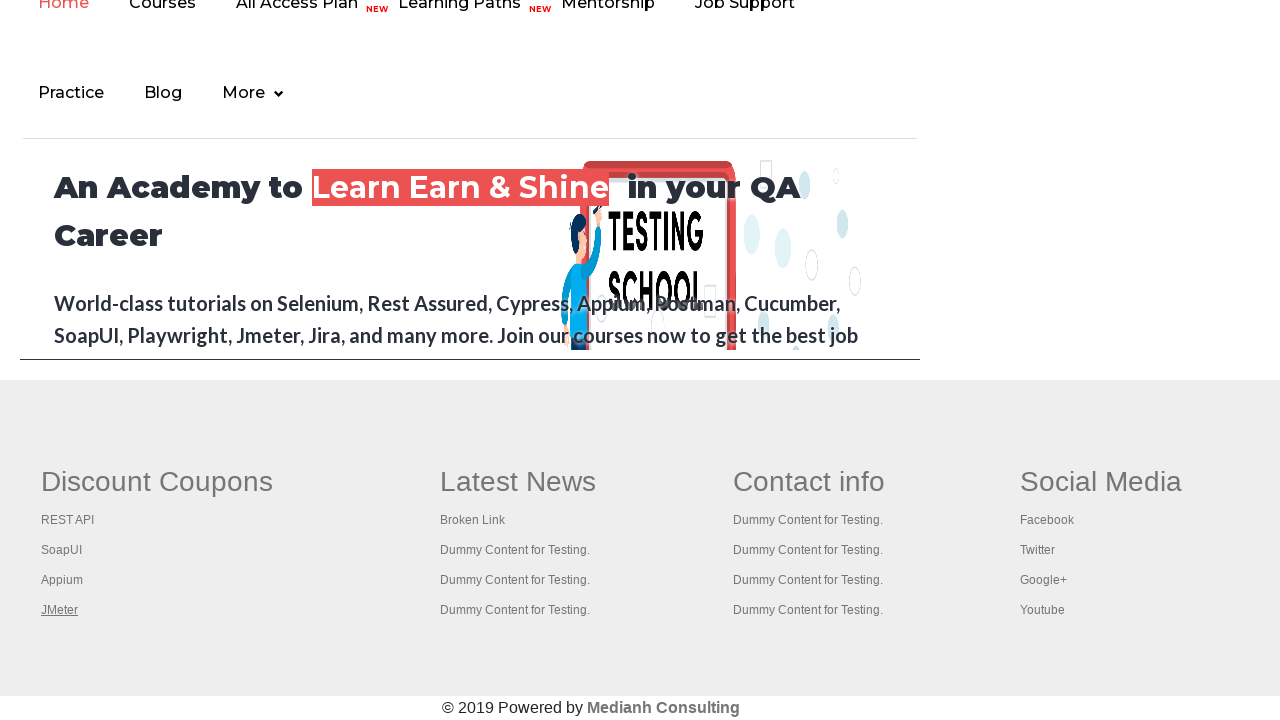

Brought tab to front: Practice Page
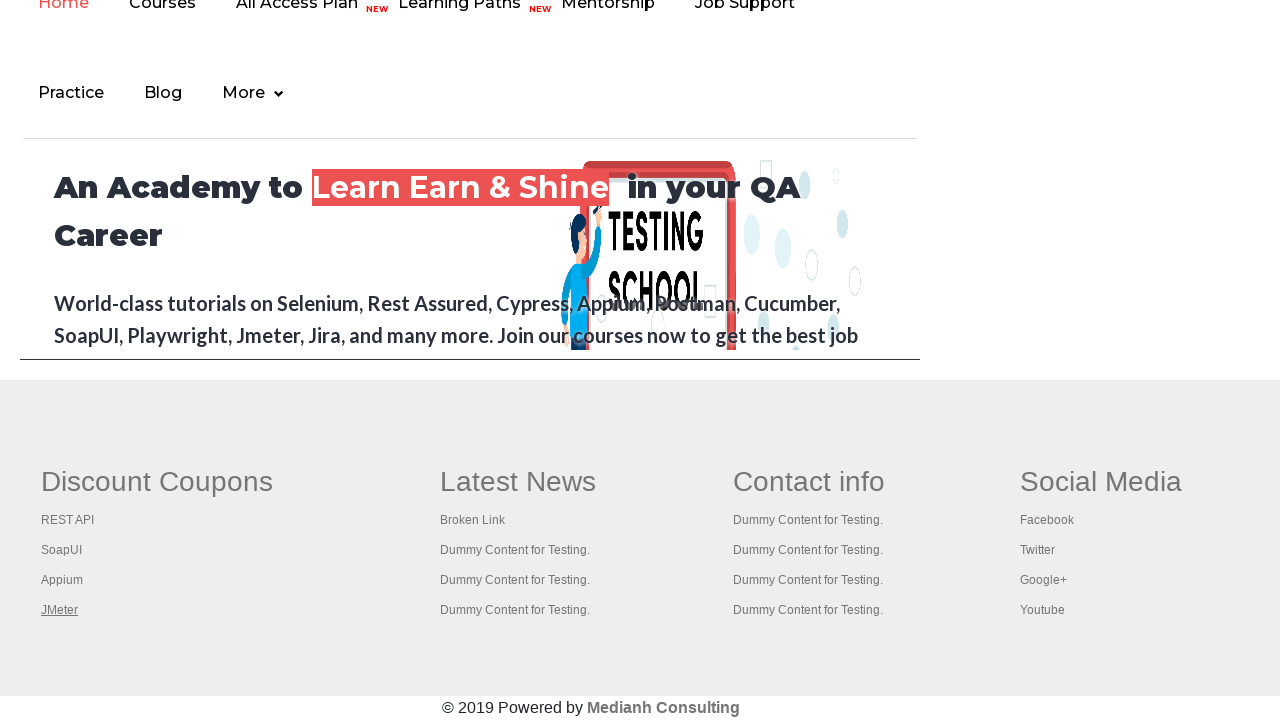

Verified page title: Practice Page
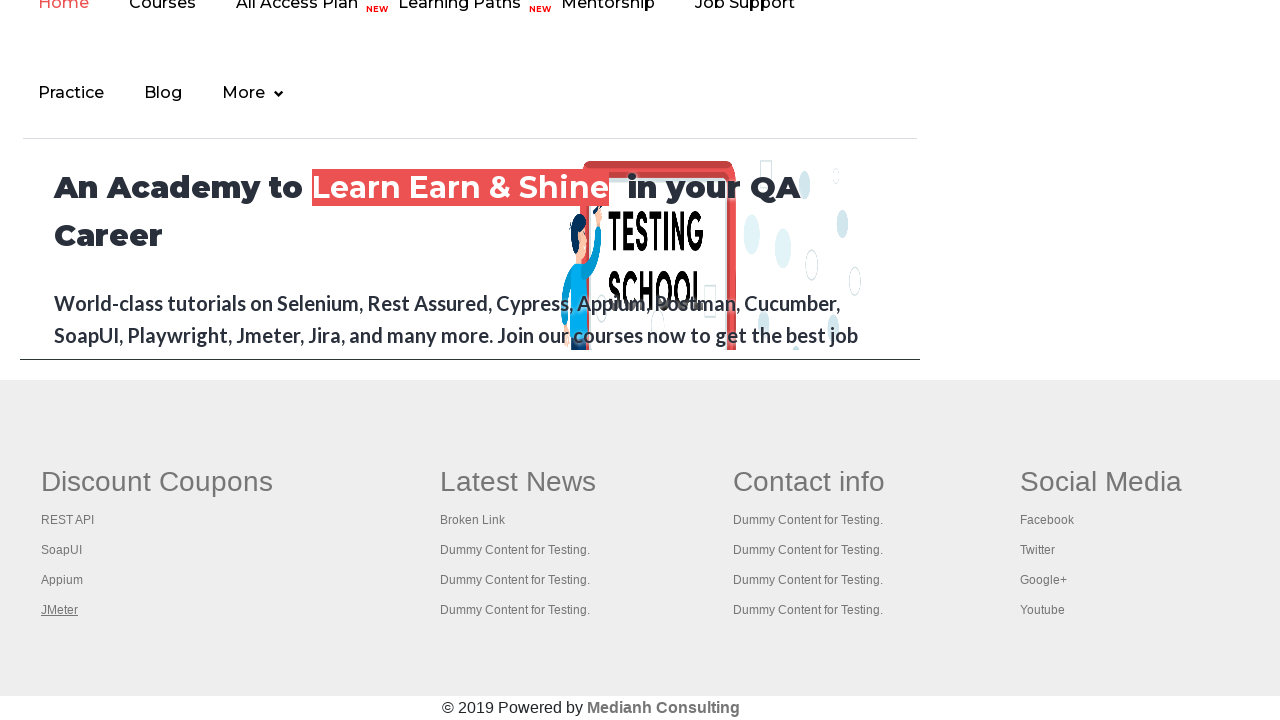

Brought tab to front: REST API Tutorial
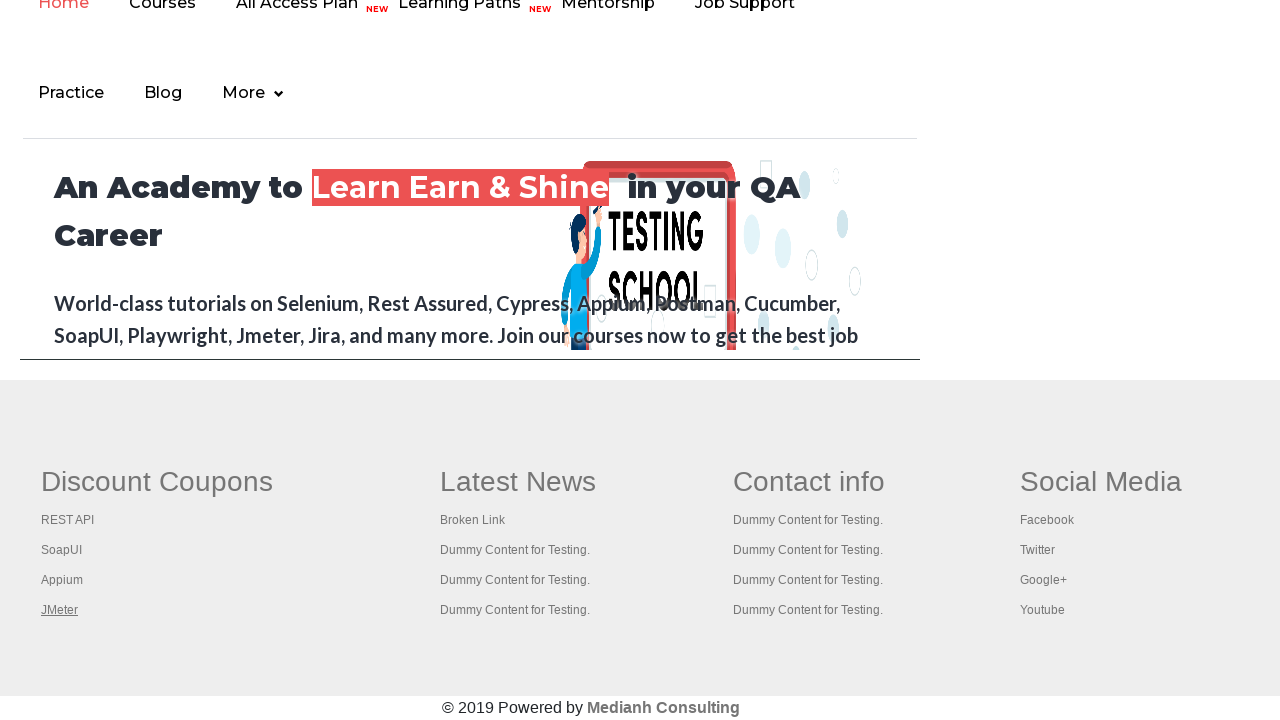

Verified page title: REST API Tutorial
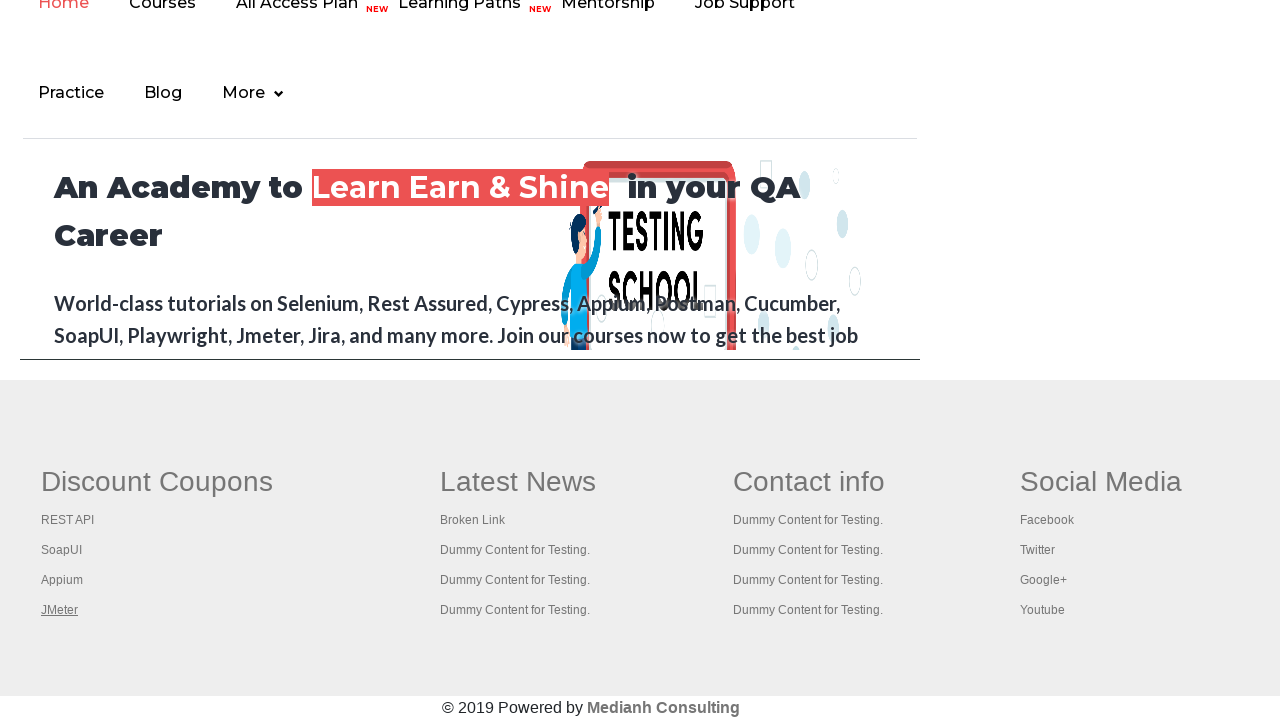

Brought tab to front: The World’s Most Popular API Testing Tool | SoapUI
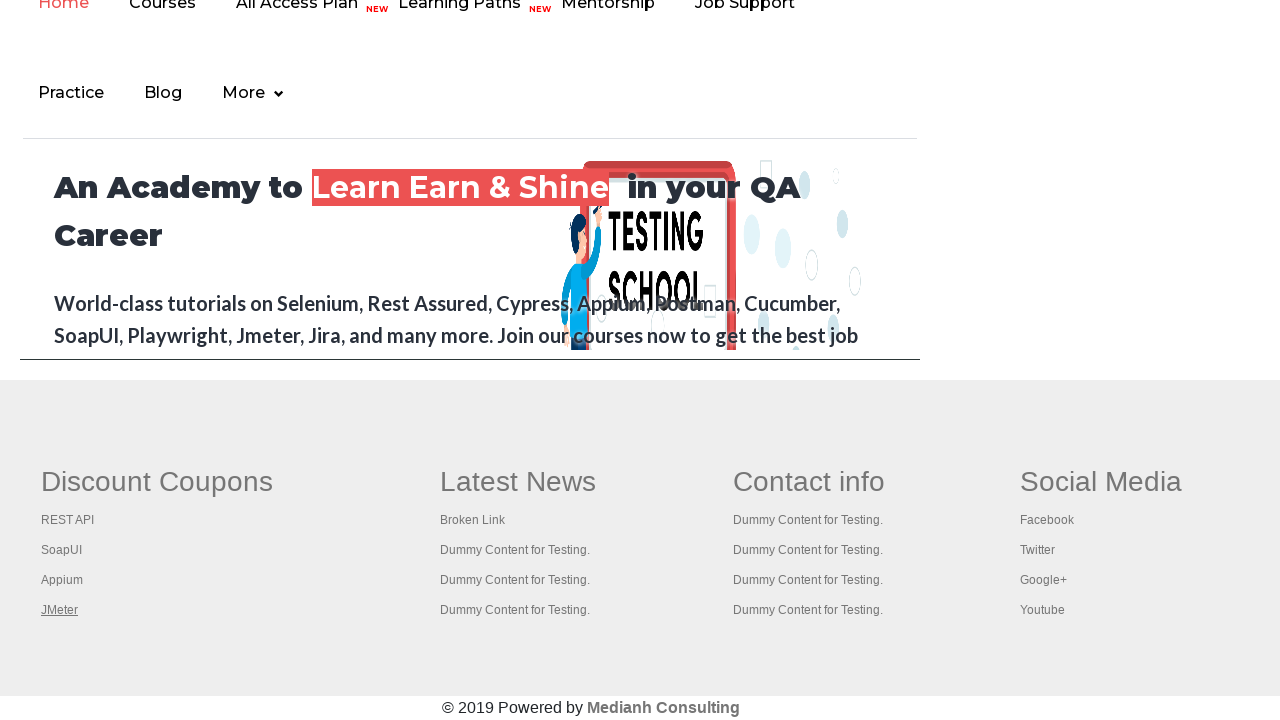

Verified page title: The World’s Most Popular API Testing Tool | SoapUI
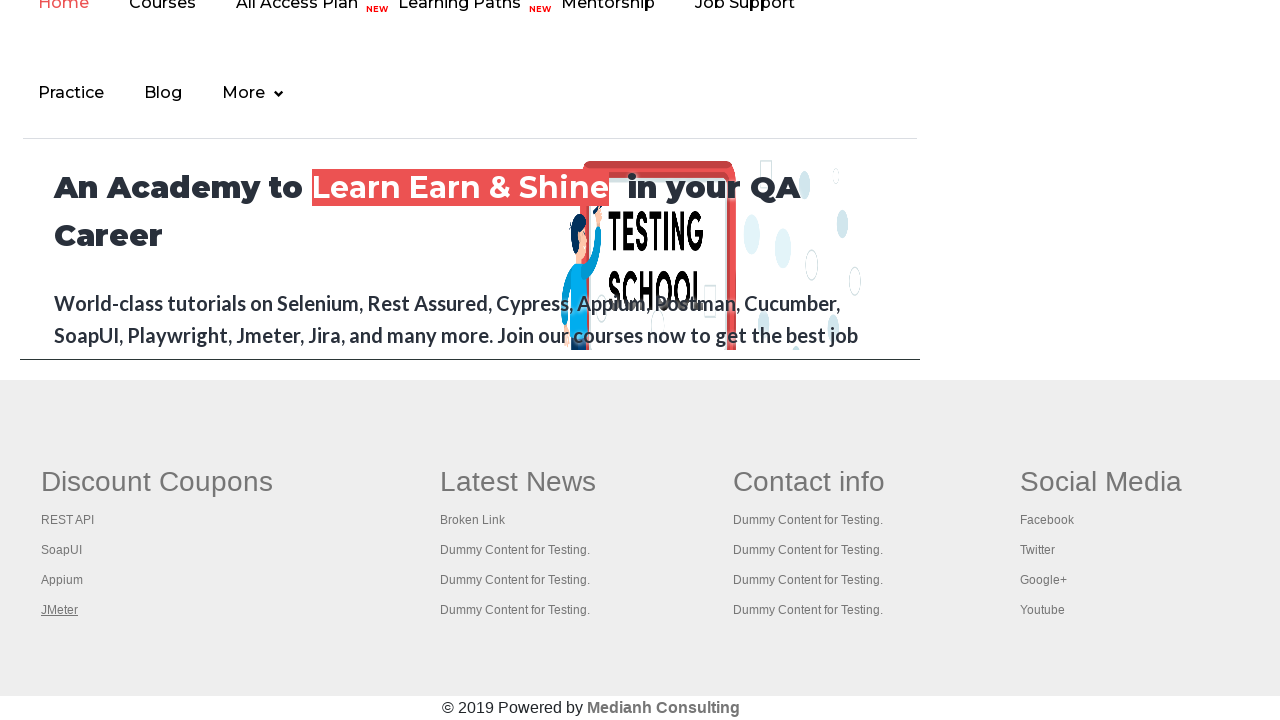

Brought tab to front: Appium tutorial for Mobile Apps testing | RahulShetty Academy | Rahul
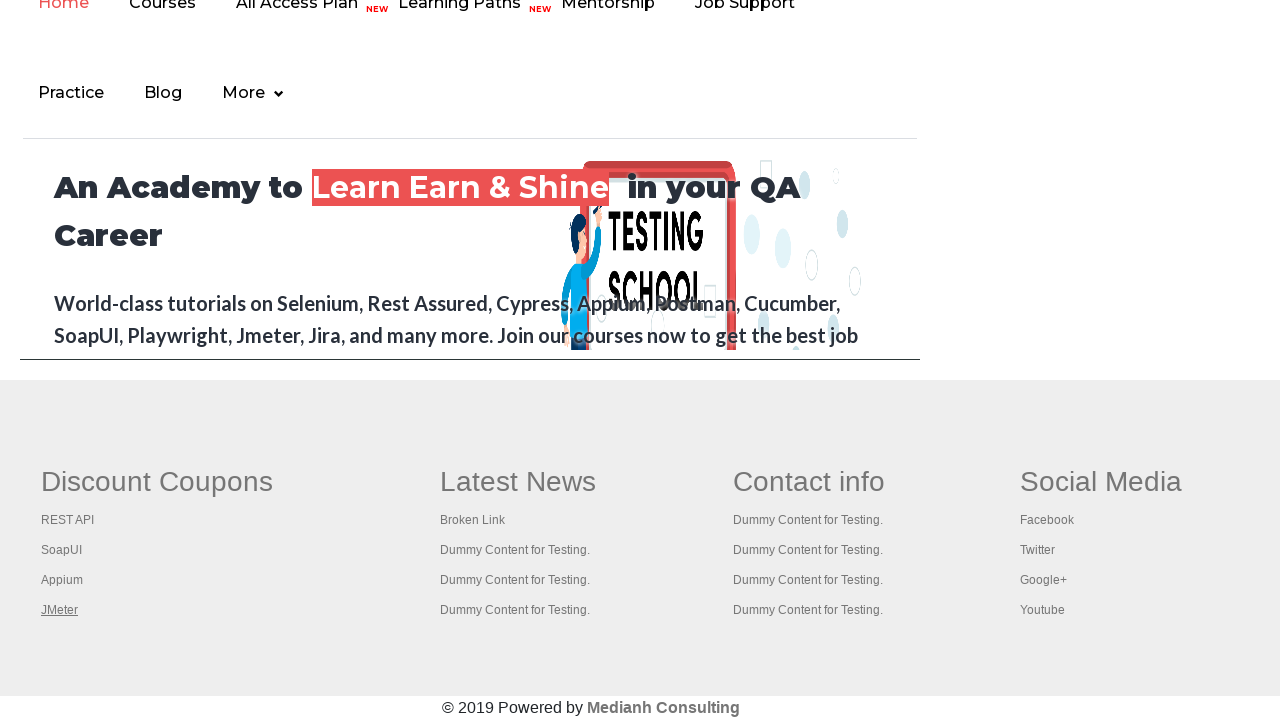

Verified page title: Appium tutorial for Mobile Apps testing | RahulShetty Academy | Rahul
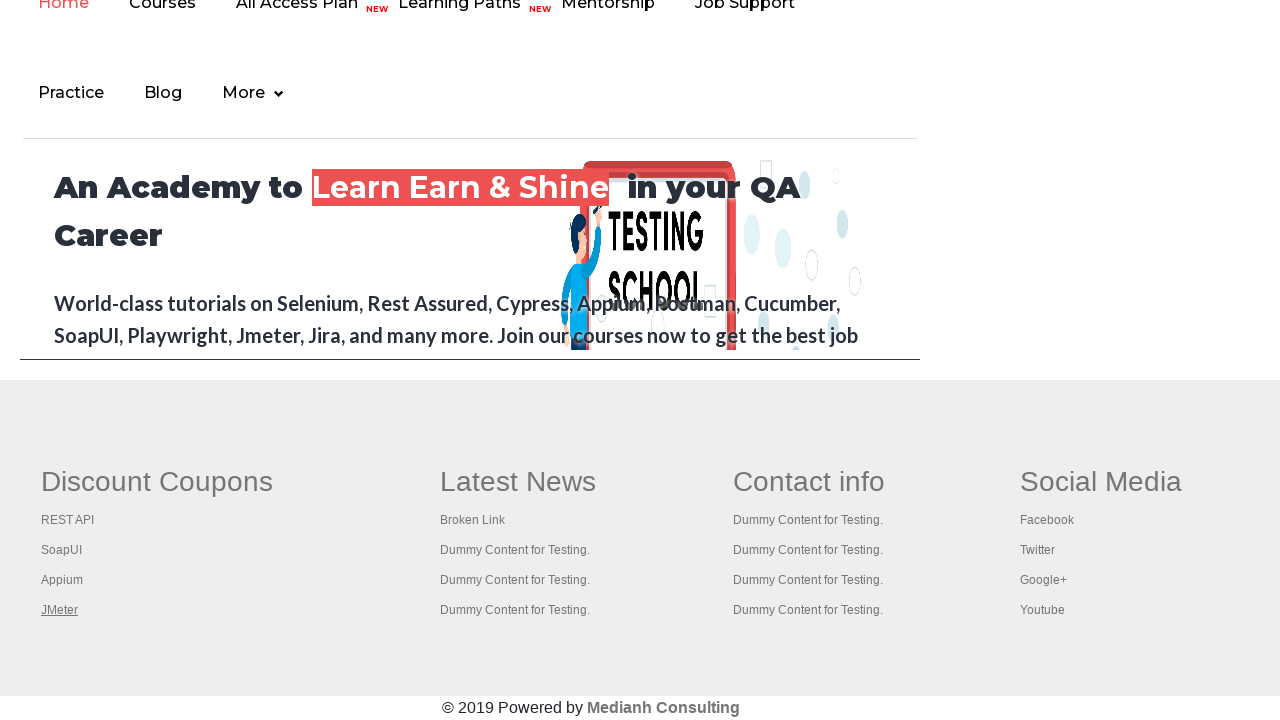

Brought tab to front: Apache JMeter - Apache JMeter™
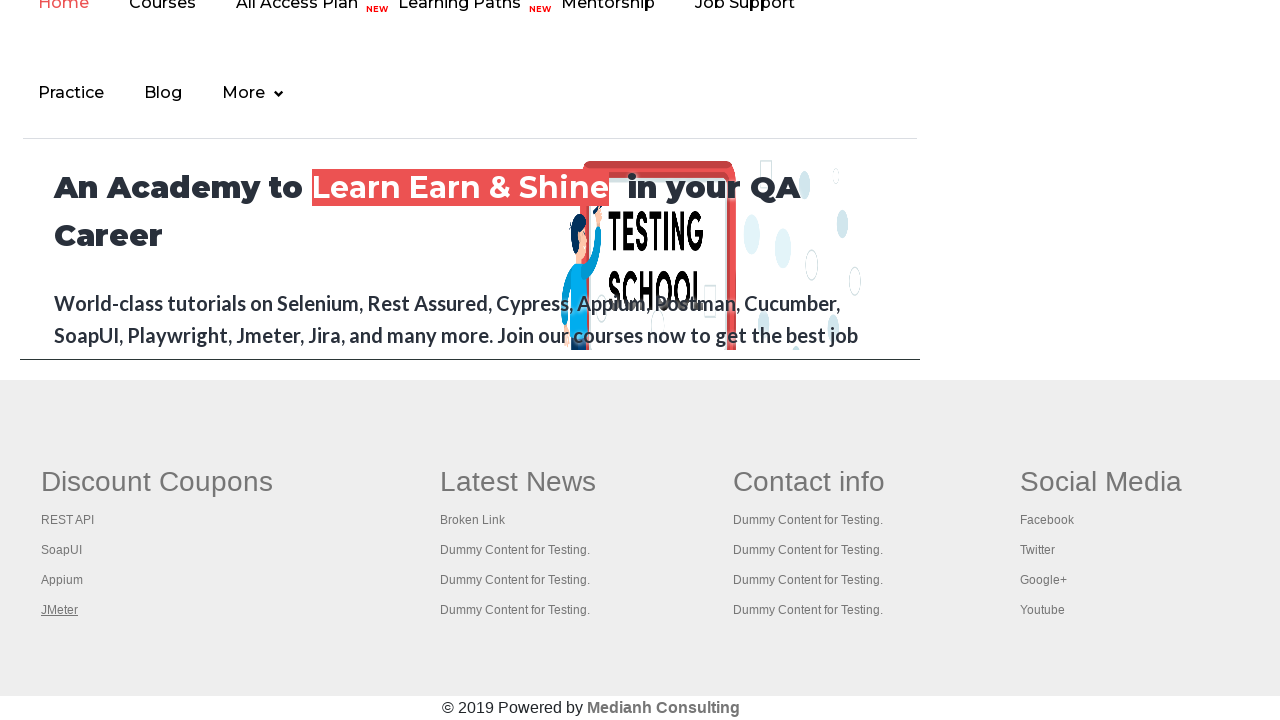

Verified page title: Apache JMeter - Apache JMeter™
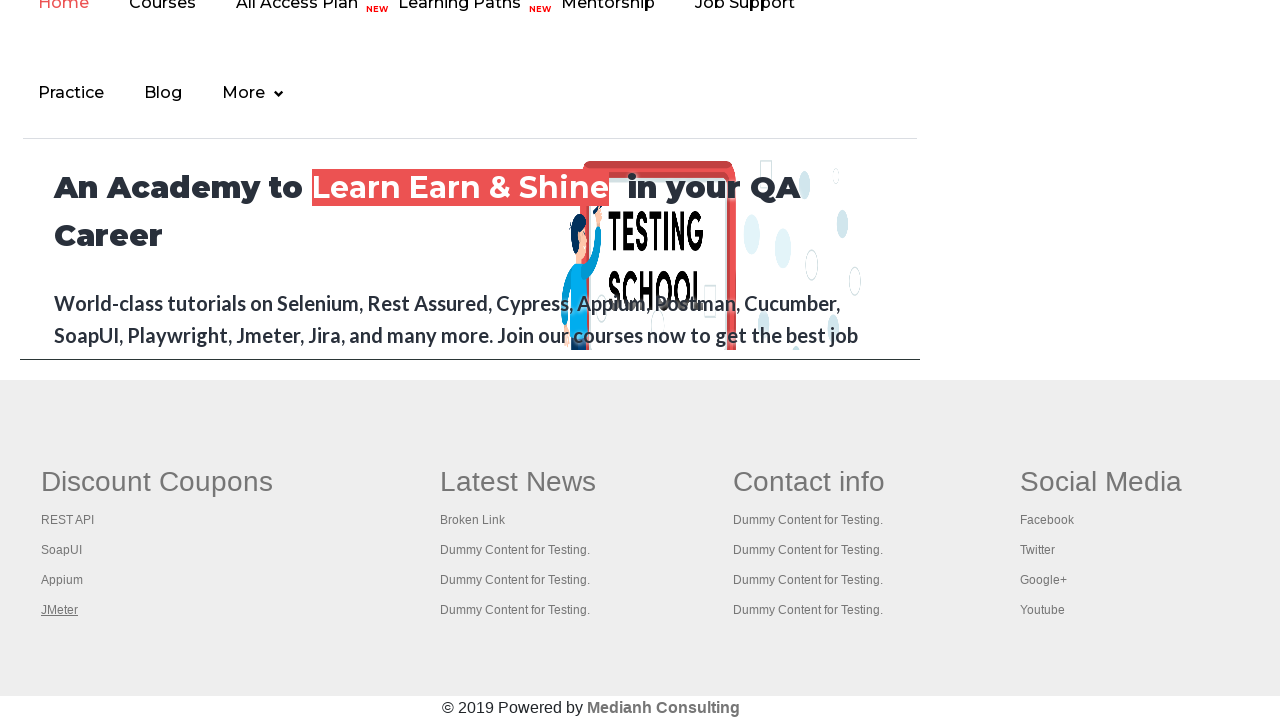

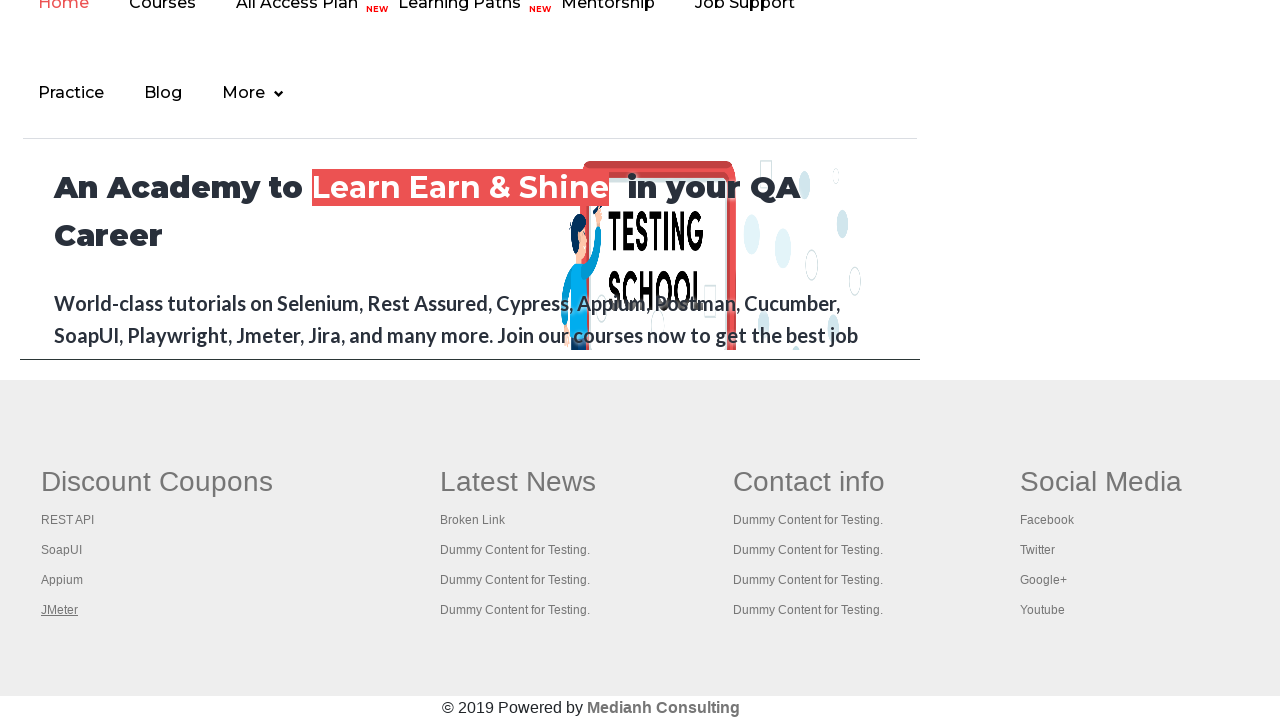